Tests the autocomplete/autosuggestive dropdown functionality by typing a partial string and navigating through suggestions using keyboard arrow keys to find a specific option.

Starting URL: https://qaclickacademy.com/practice.php

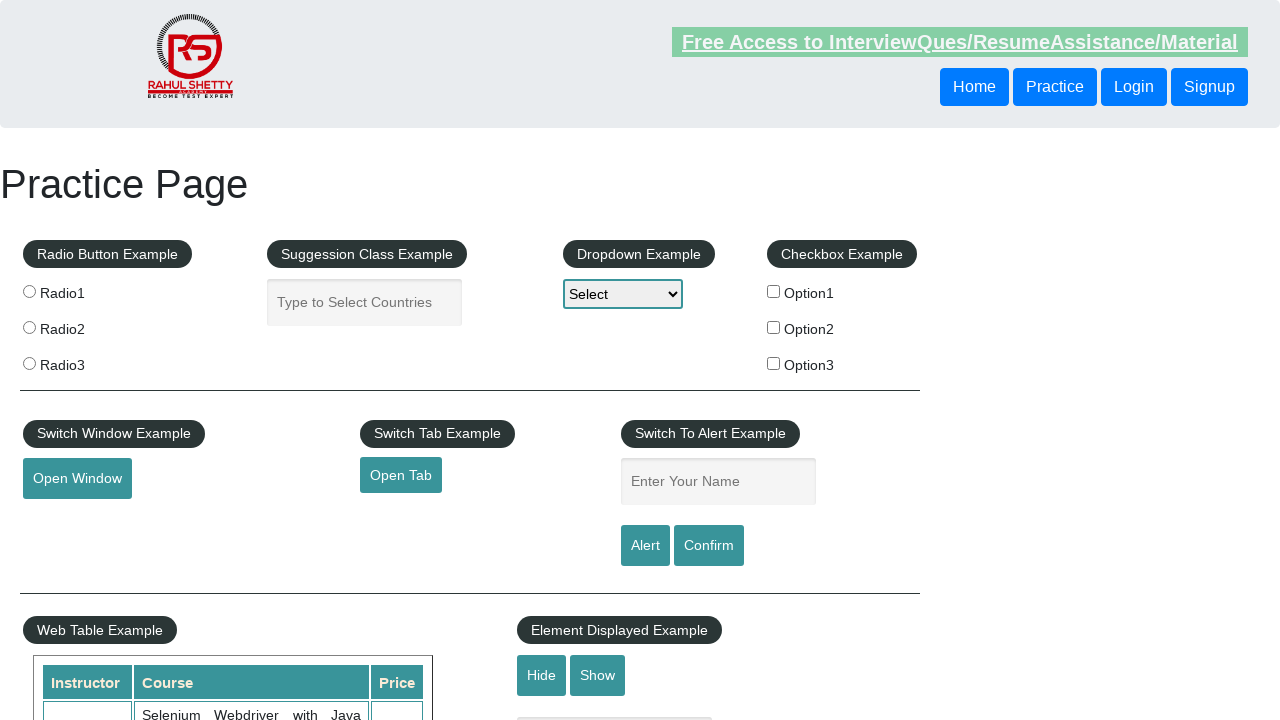

Filled autocomplete field with partial text 'uni' on #autocomplete
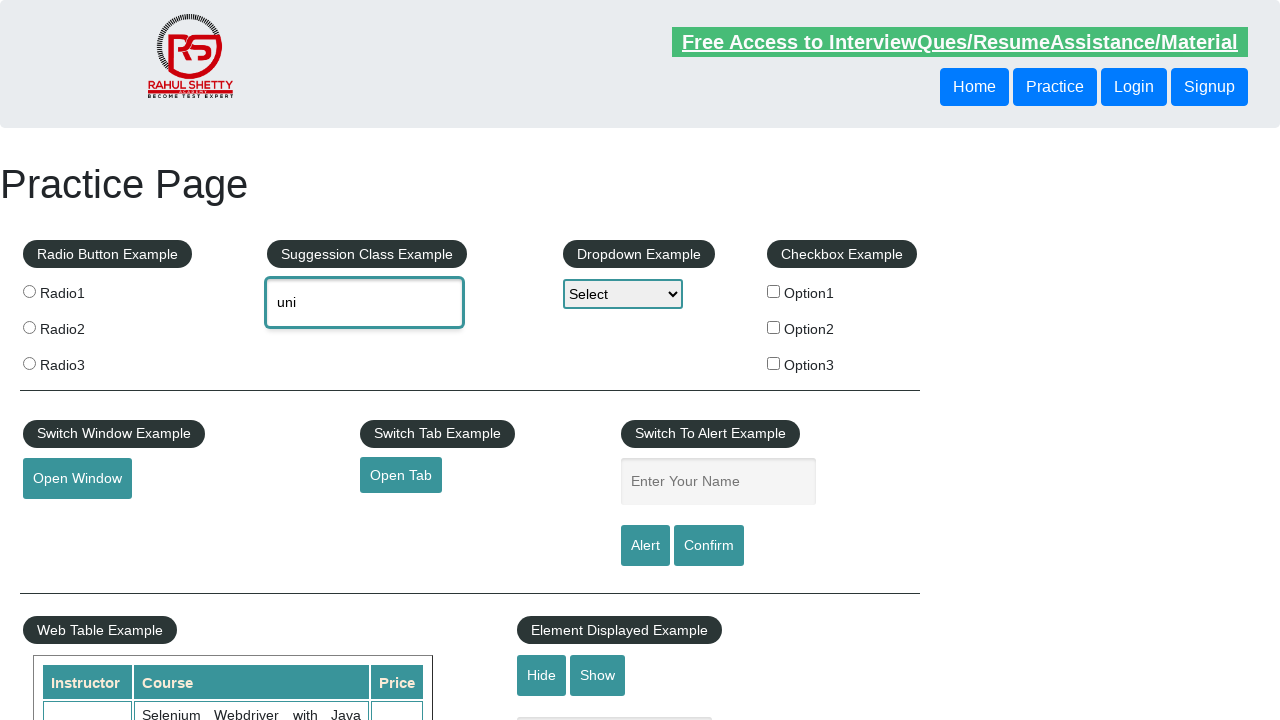

Waited 2 seconds for autocomplete suggestions to appear
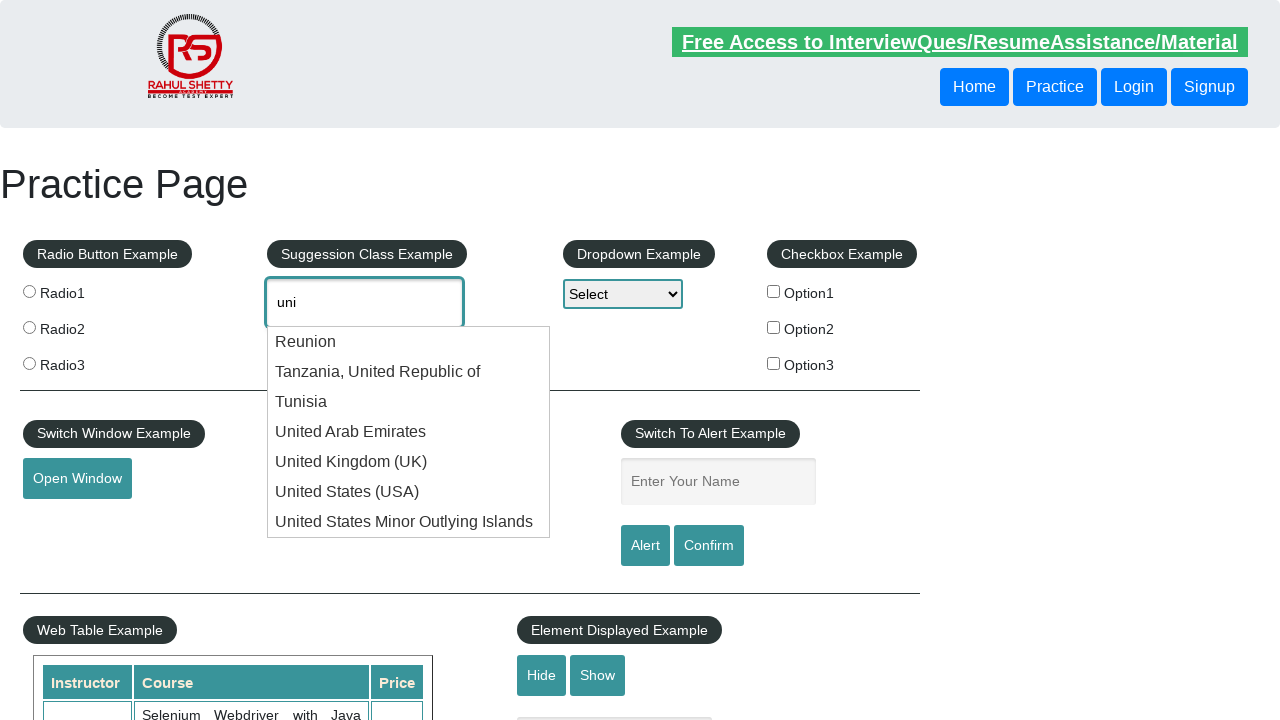

Pressed ArrowDown to navigate suggestion (attempt 1) on #autocomplete
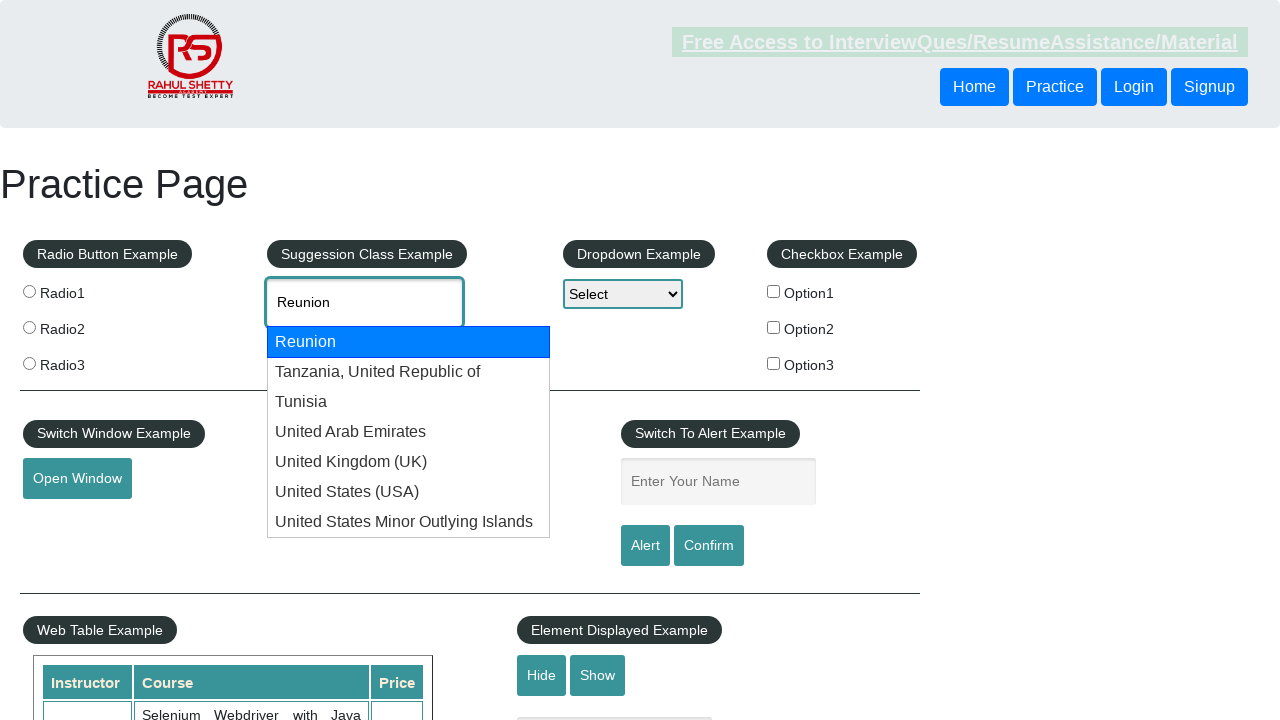

Retrieved current autocomplete value: 'Reunion'
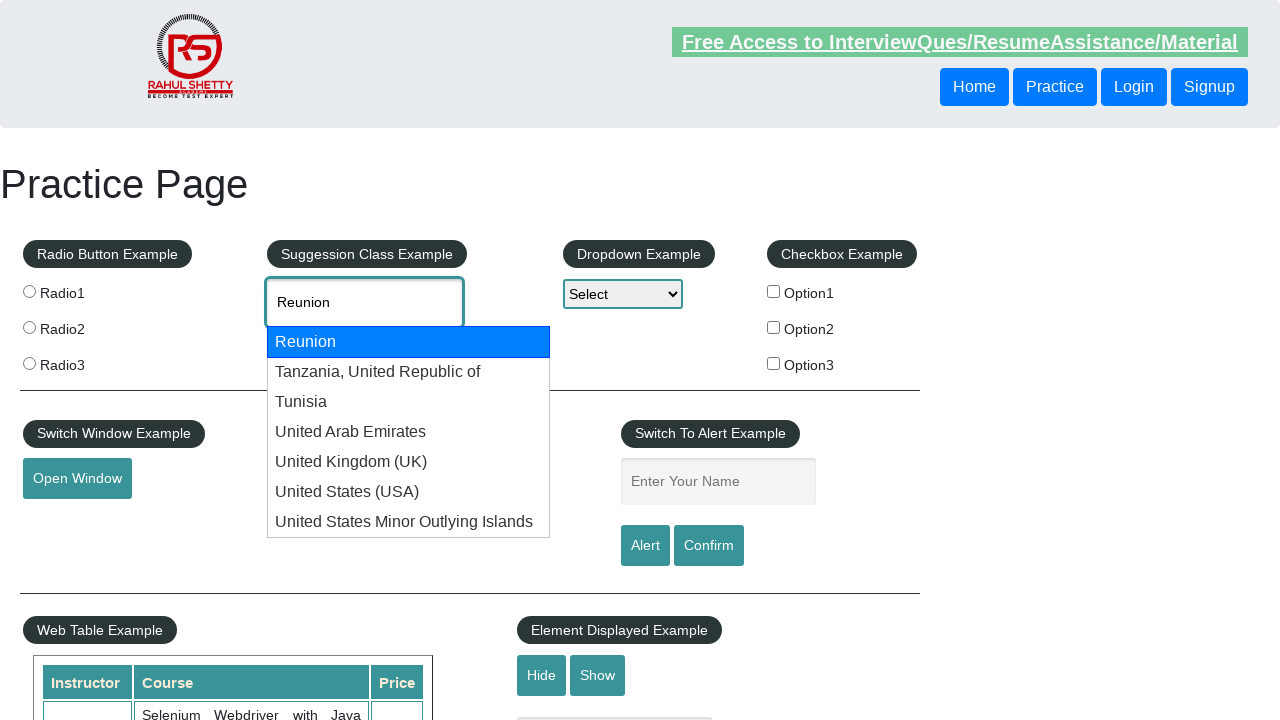

Pressed ArrowDown to navigate suggestion (attempt 2) on #autocomplete
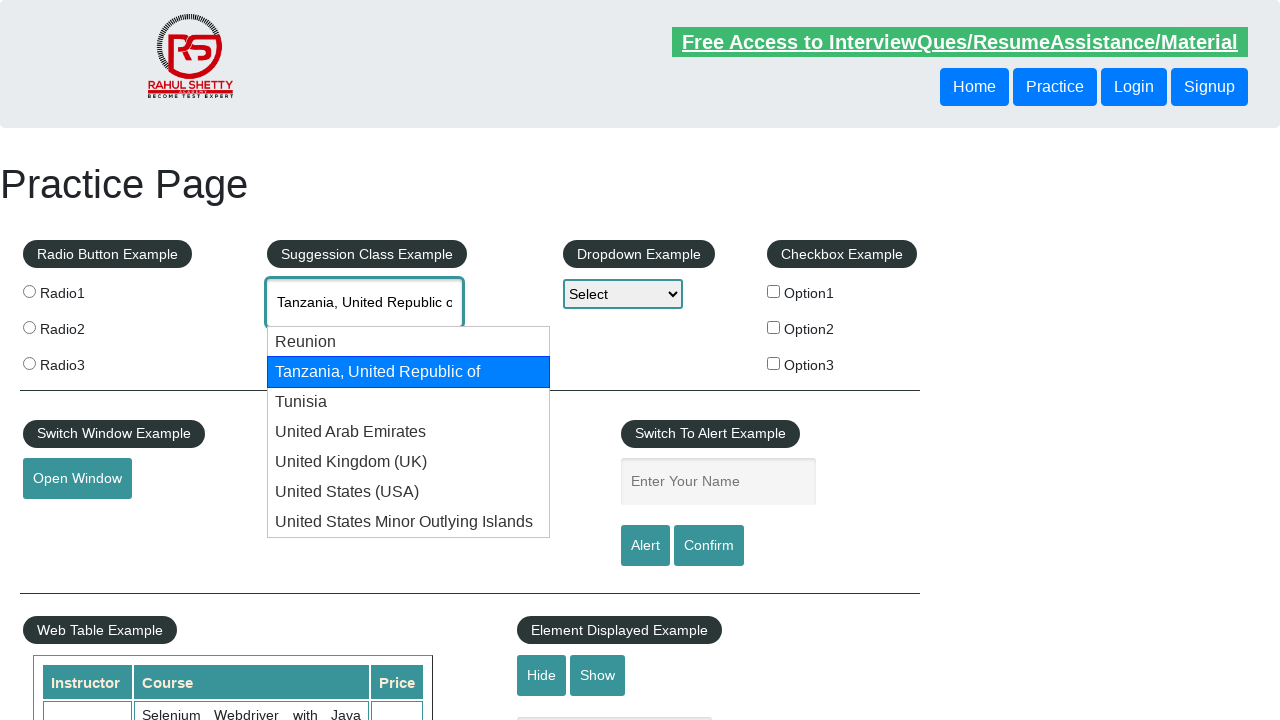

Retrieved current autocomplete value: 'Tanzania, United Republic of'
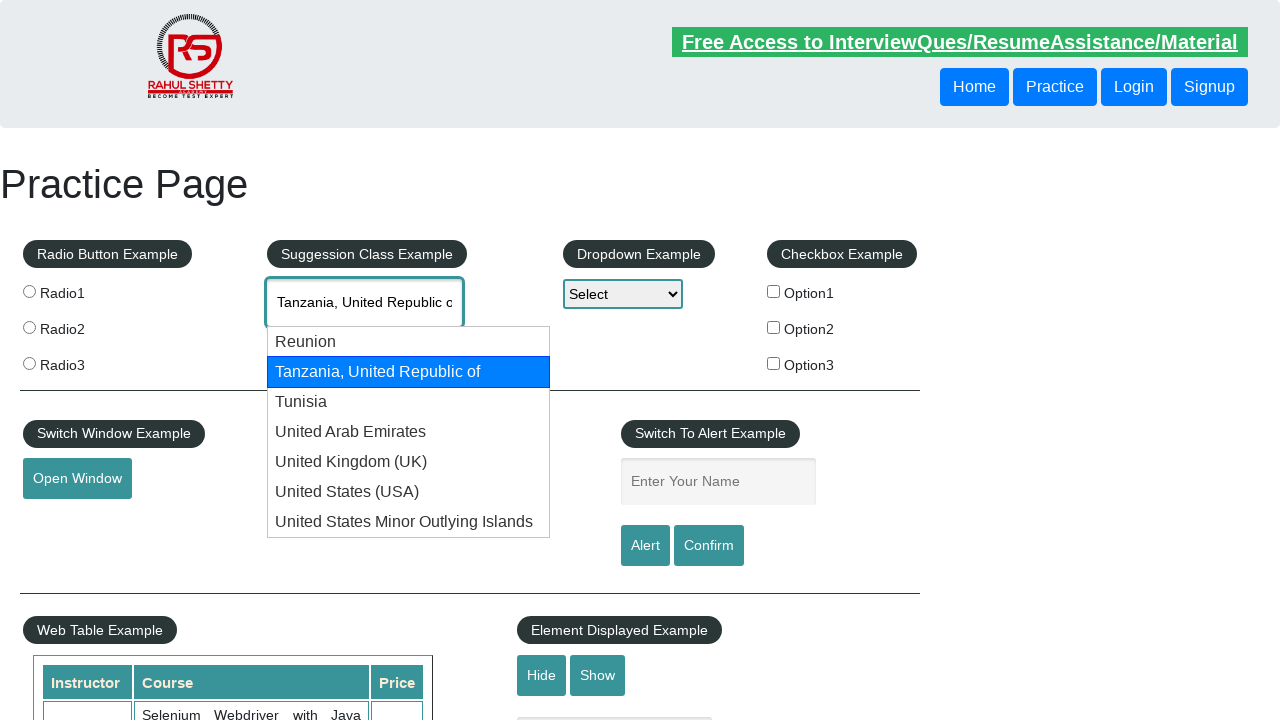

Pressed ArrowDown to navigate suggestion (attempt 3) on #autocomplete
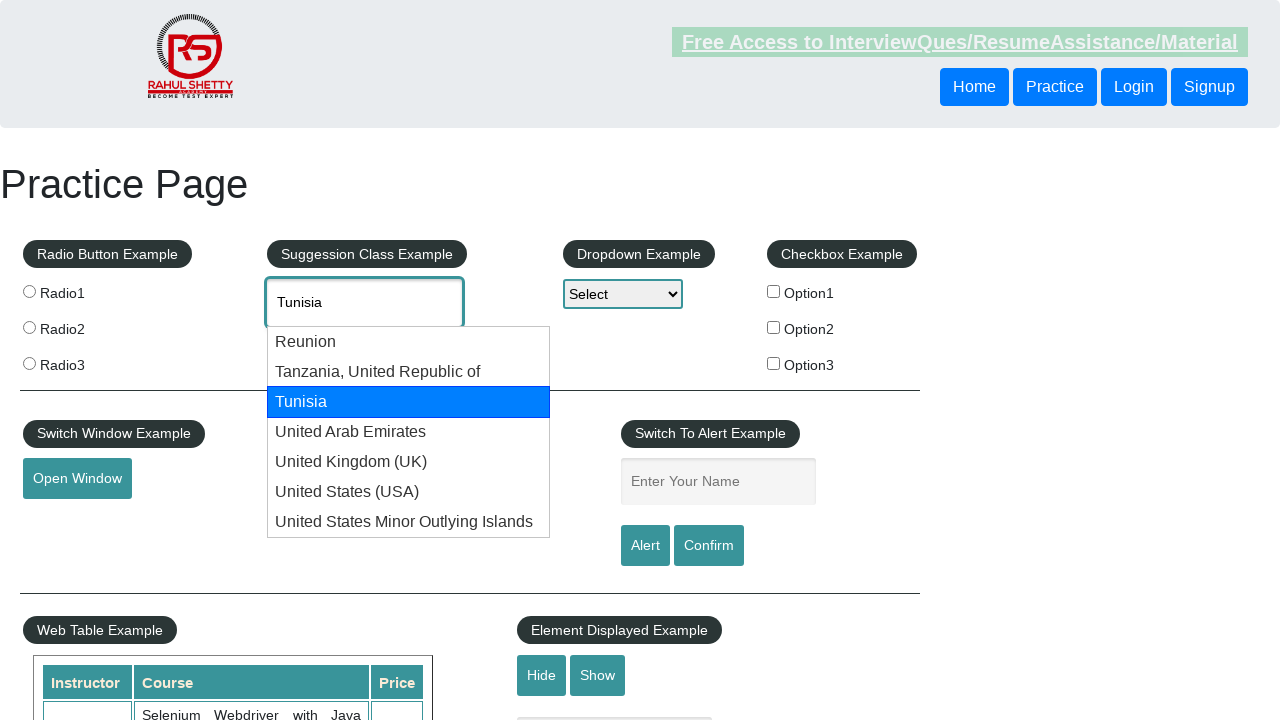

Retrieved current autocomplete value: 'Tunisia'
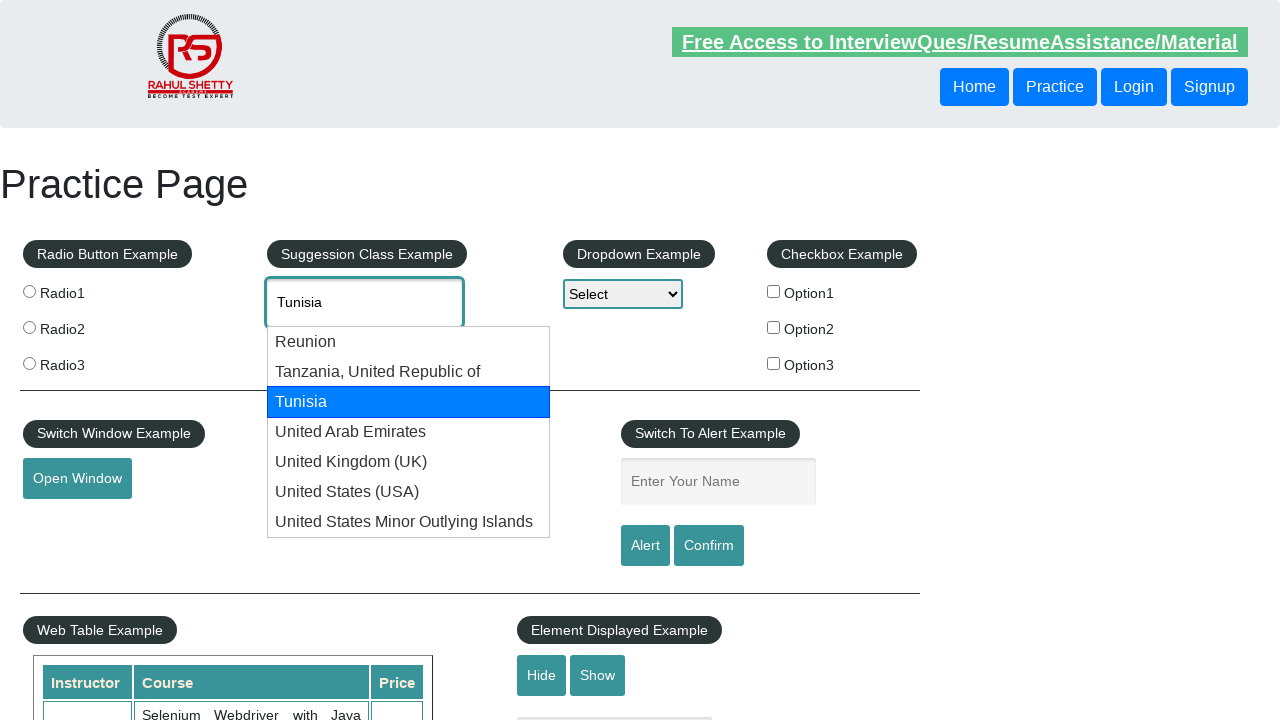

Pressed ArrowDown to navigate suggestion (attempt 4) on #autocomplete
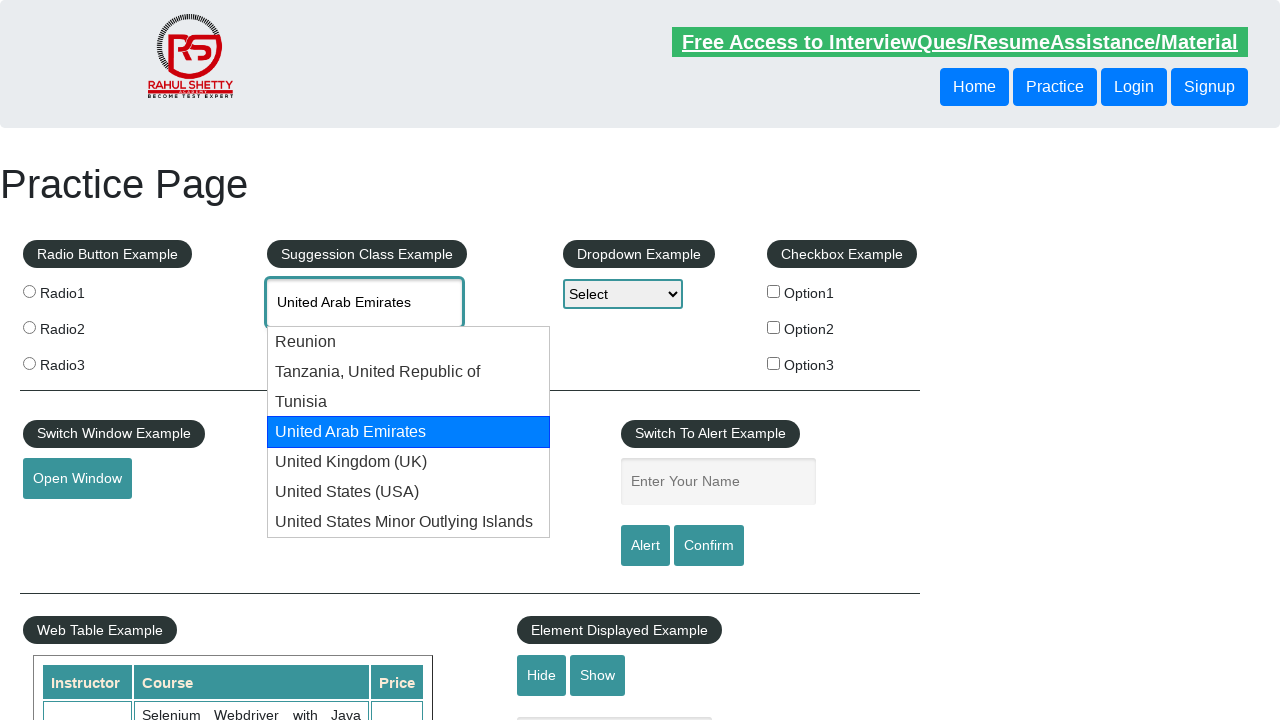

Retrieved current autocomplete value: 'United Arab Emirates'
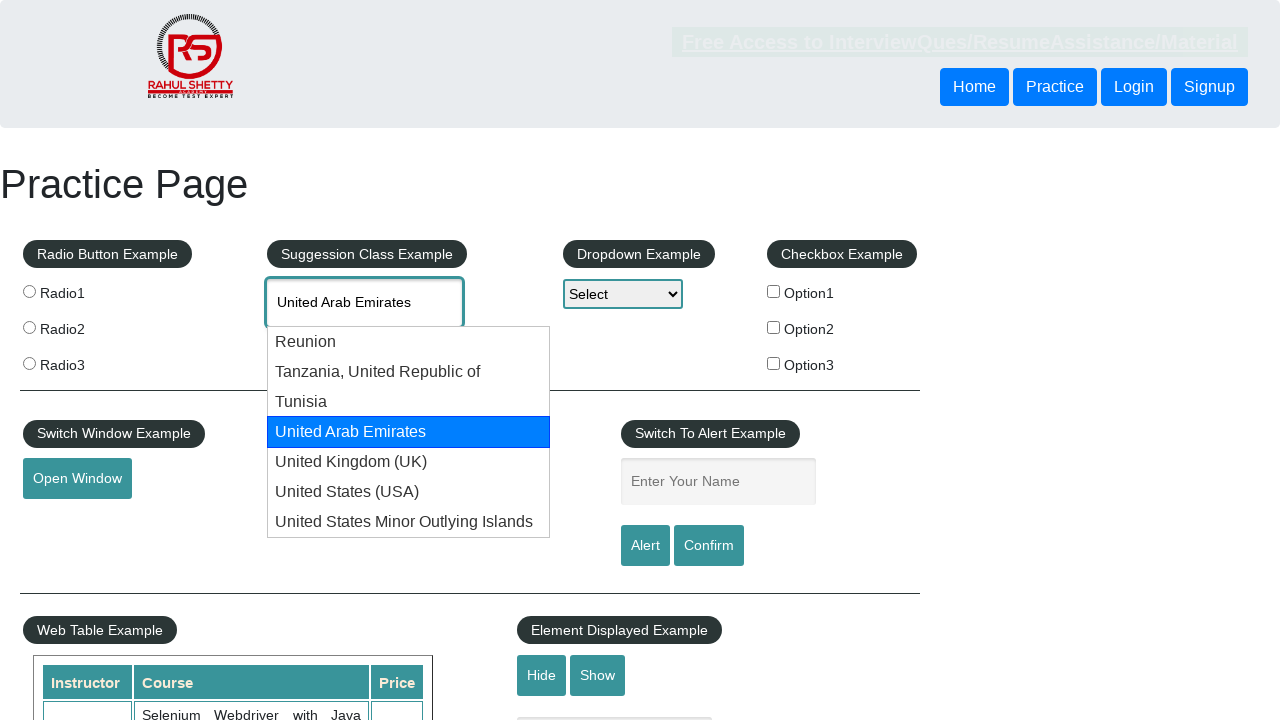

Pressed ArrowDown to navigate suggestion (attempt 5) on #autocomplete
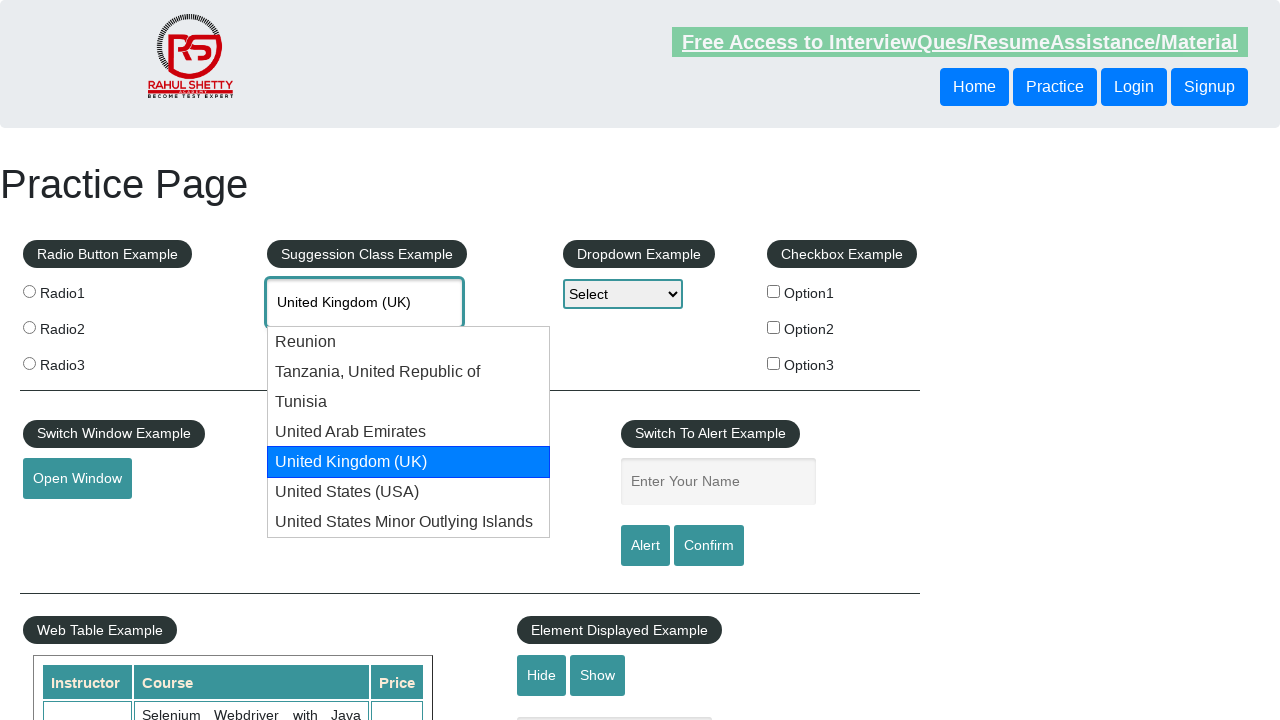

Retrieved current autocomplete value: 'United Kingdom (UK)'
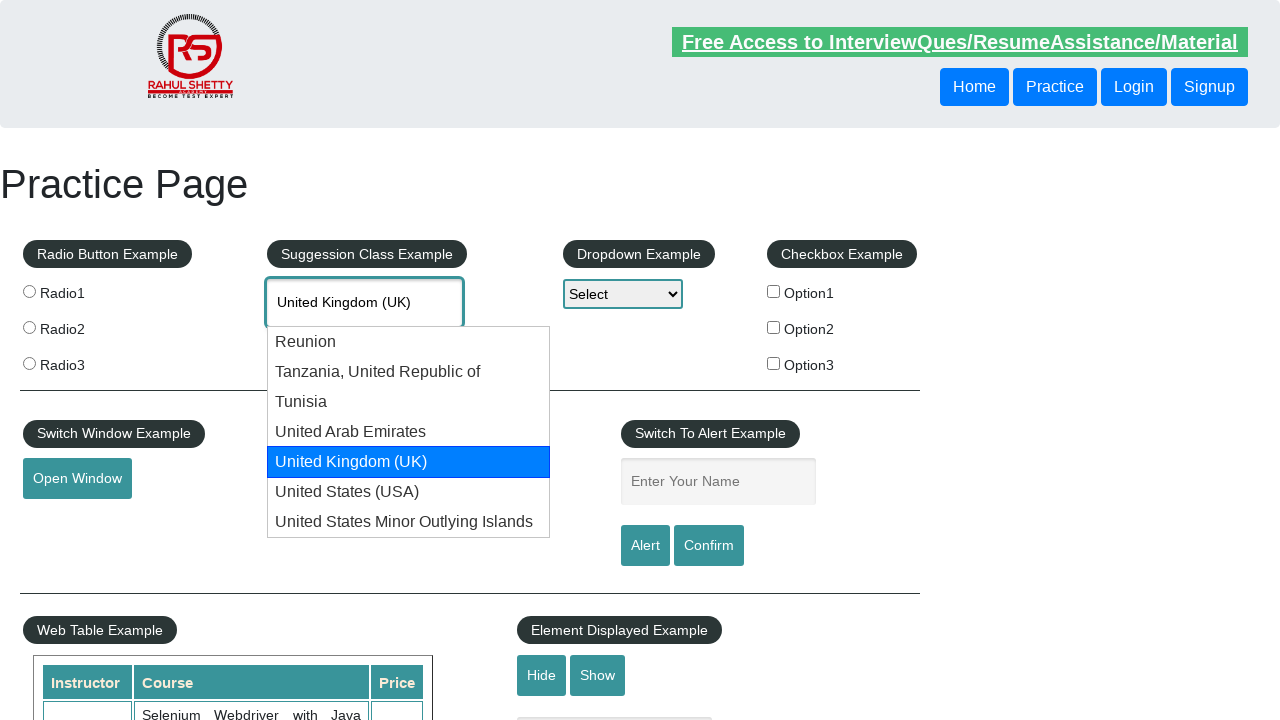

Pressed ArrowDown to navigate suggestion (attempt 6) on #autocomplete
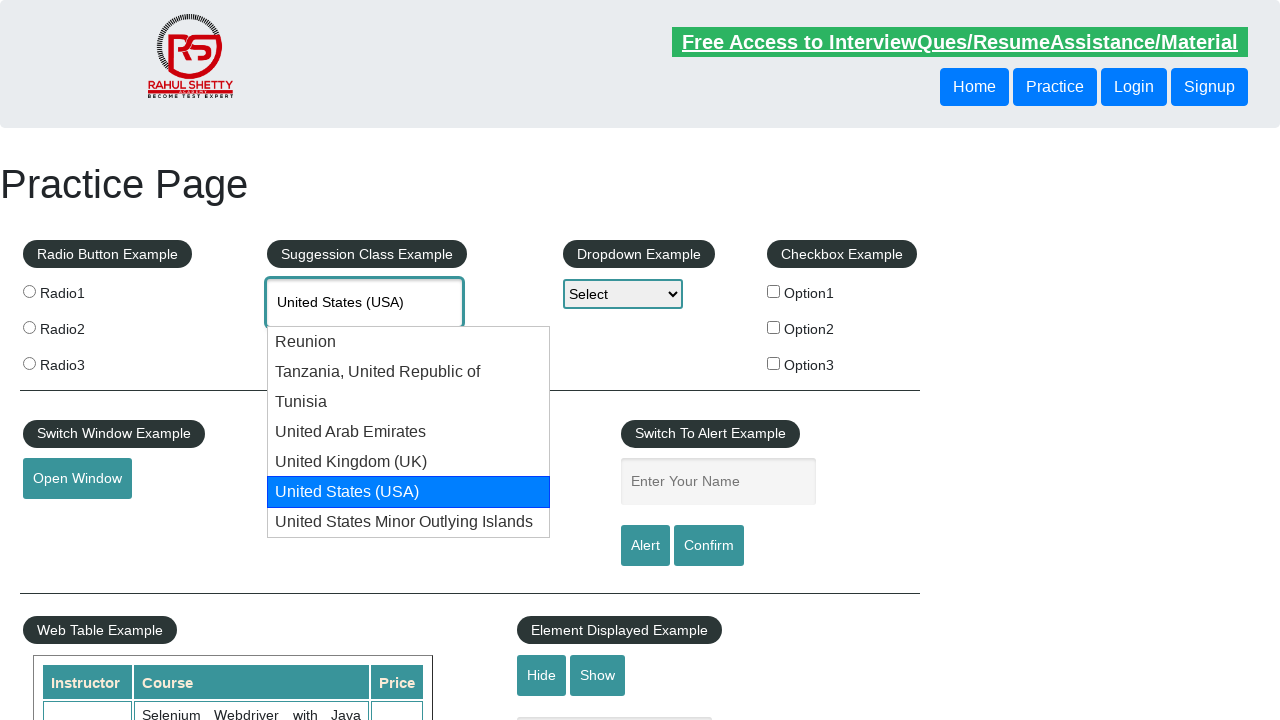

Retrieved current autocomplete value: 'United States (USA)'
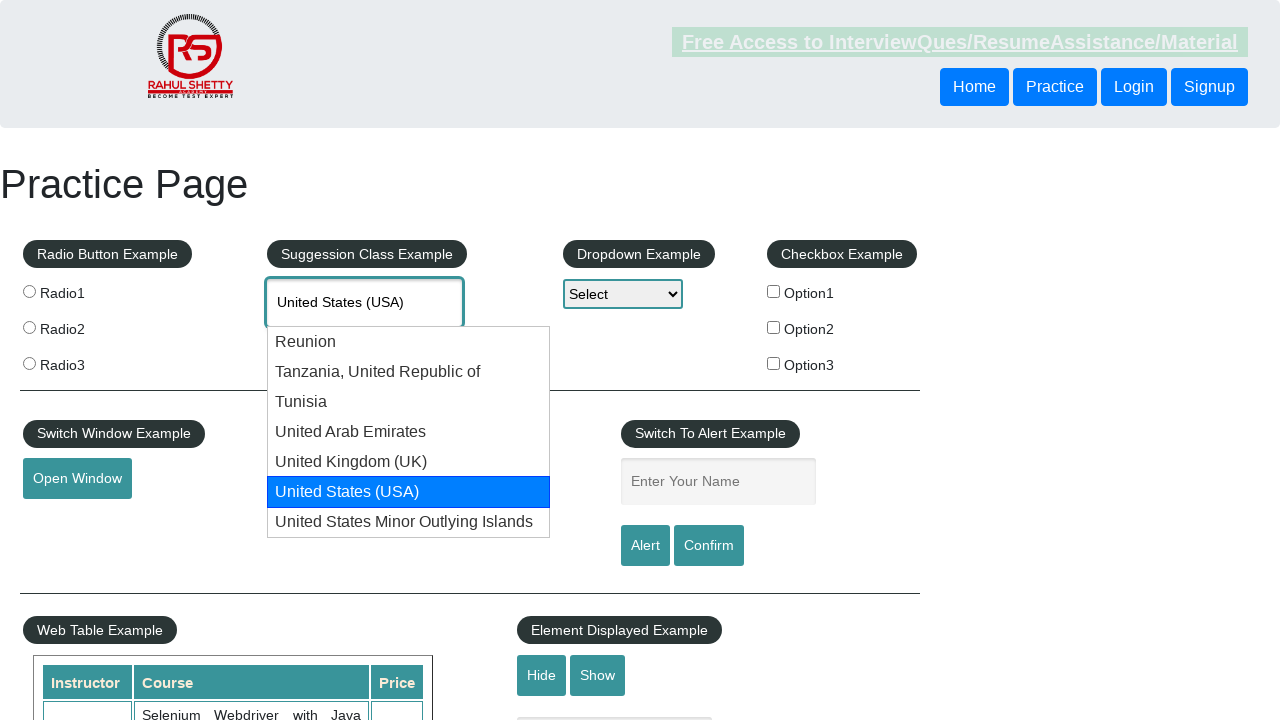

Pressed ArrowDown to navigate suggestion (attempt 7) on #autocomplete
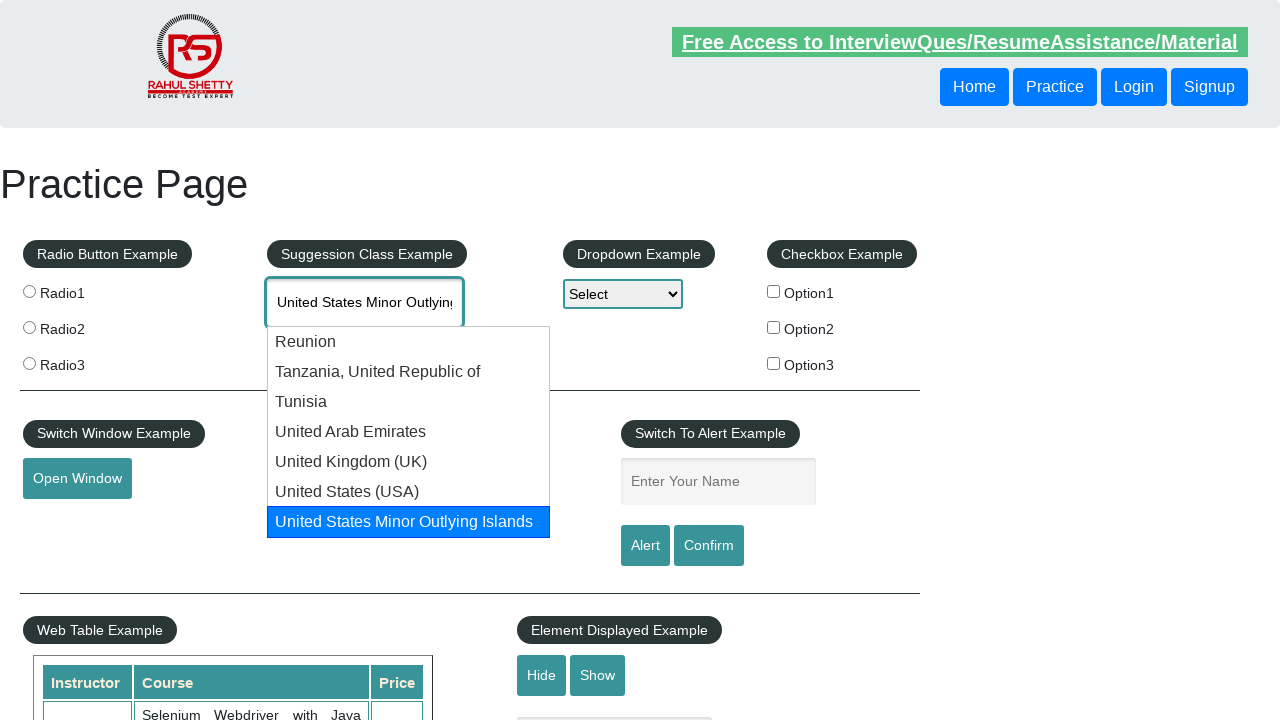

Retrieved current autocomplete value: 'United States Minor Outlying Islands'
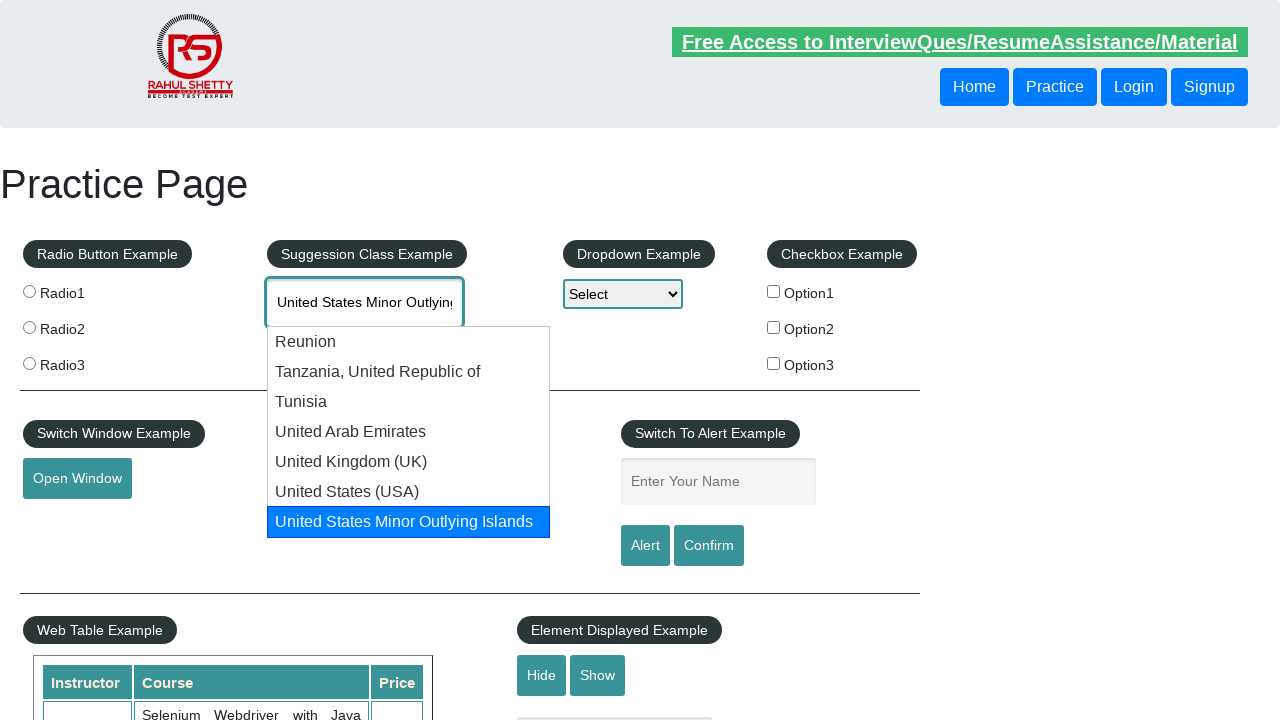

Pressed ArrowDown to navigate suggestion (attempt 8) on #autocomplete
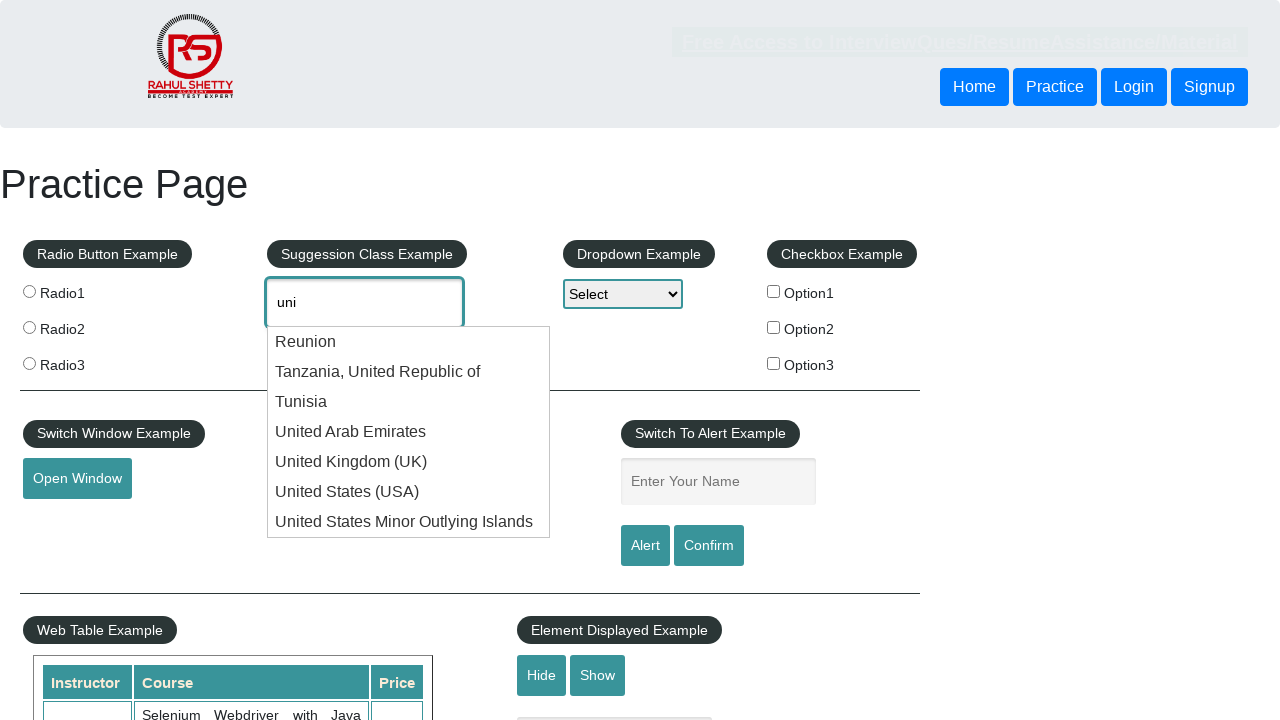

Retrieved current autocomplete value: 'uni'
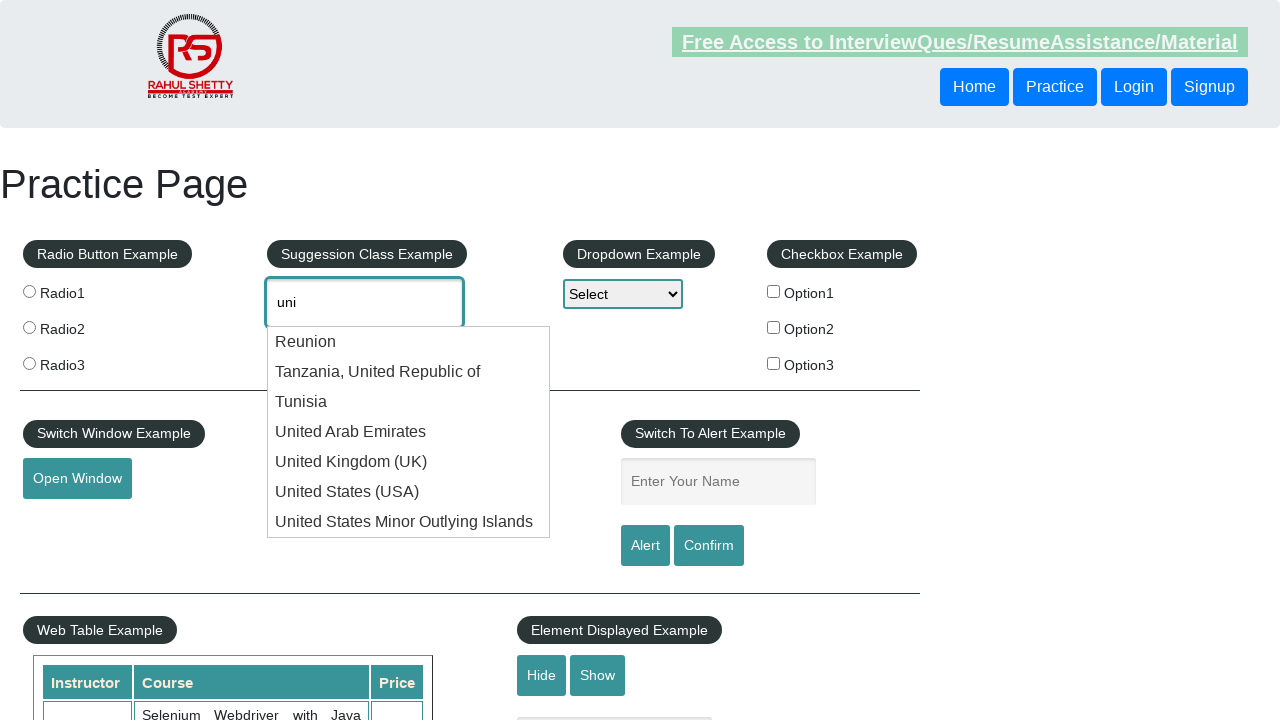

Pressed ArrowDown to navigate suggestion (attempt 9) on #autocomplete
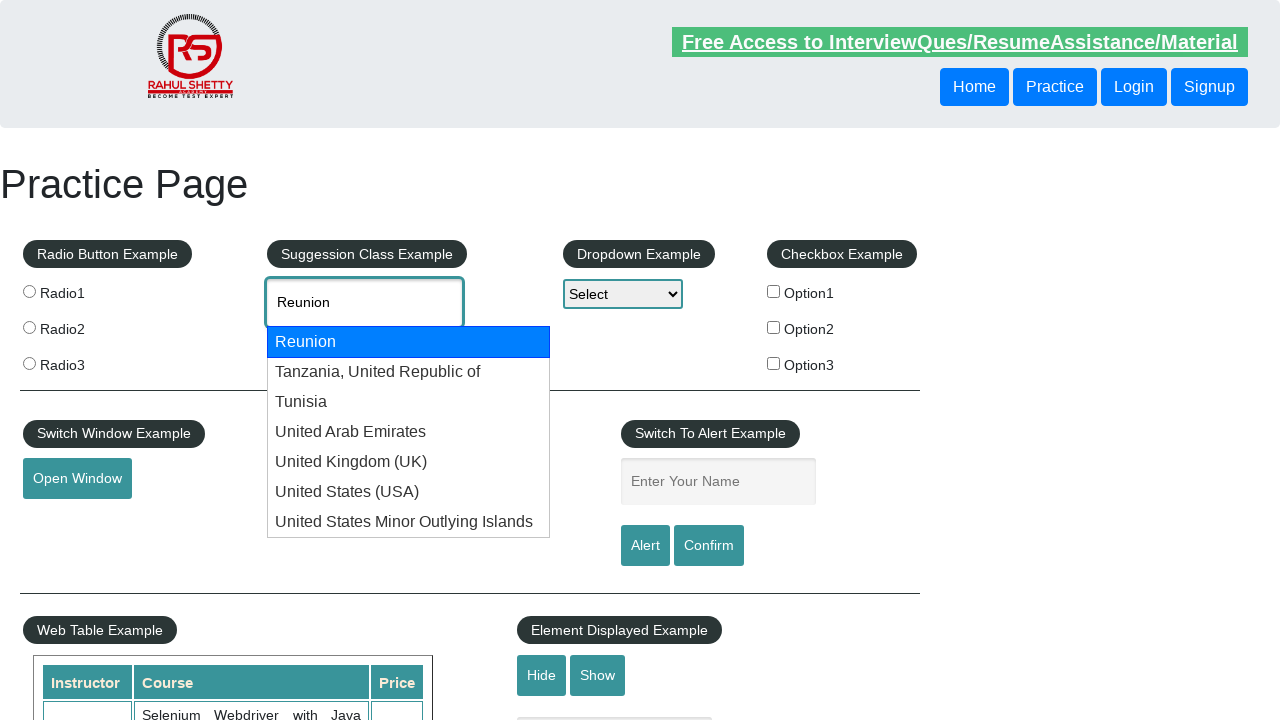

Retrieved current autocomplete value: 'Reunion'
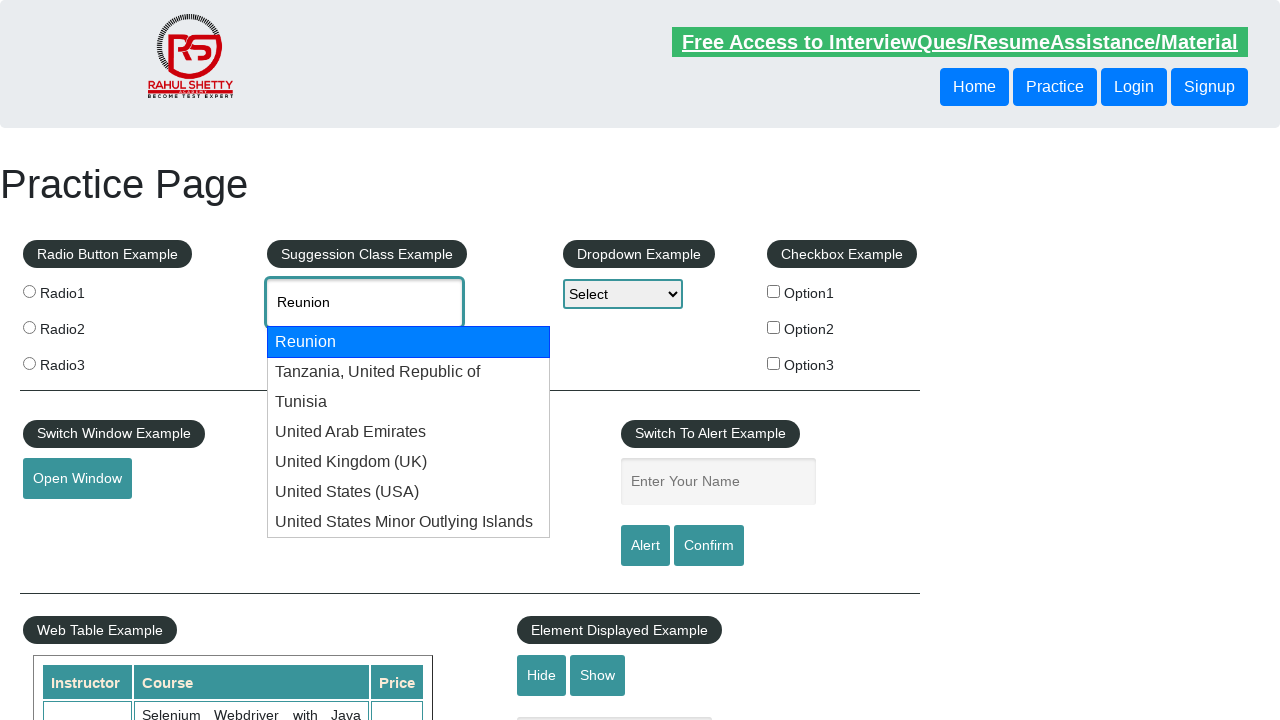

Failed to find 'United States' after navigating through all suggestions
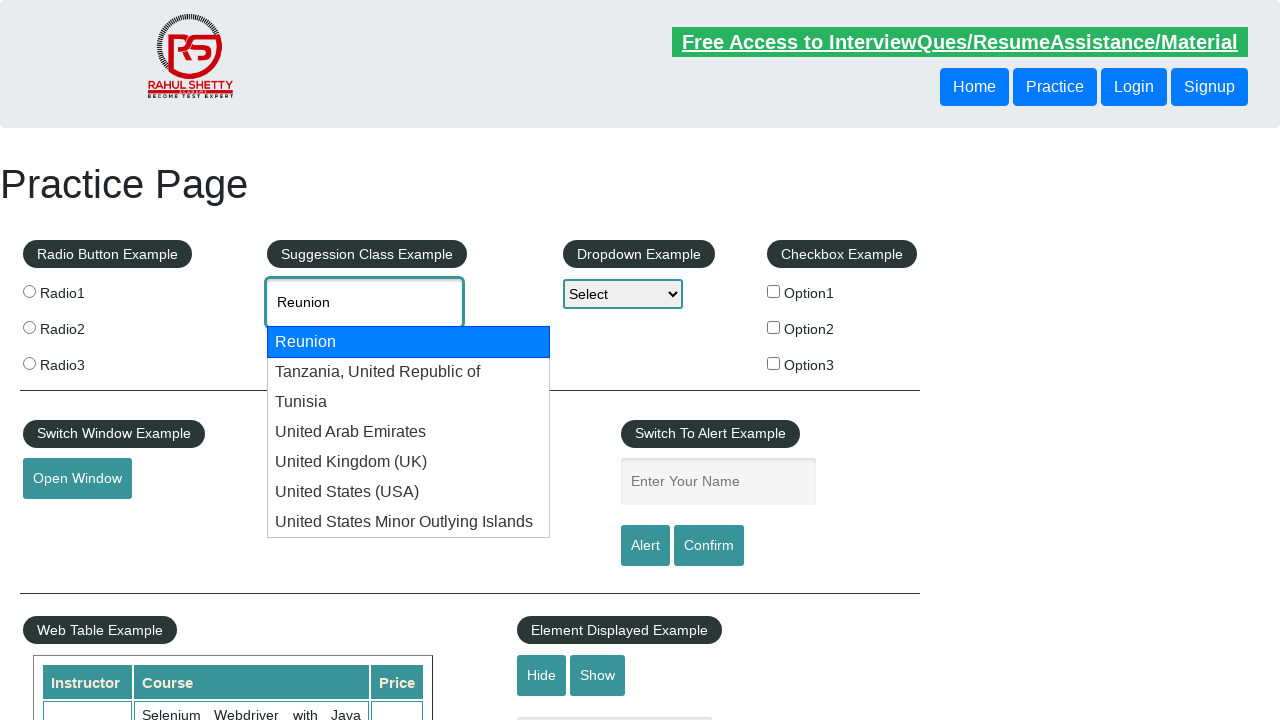

Verified autocomplete field is present in the DOM
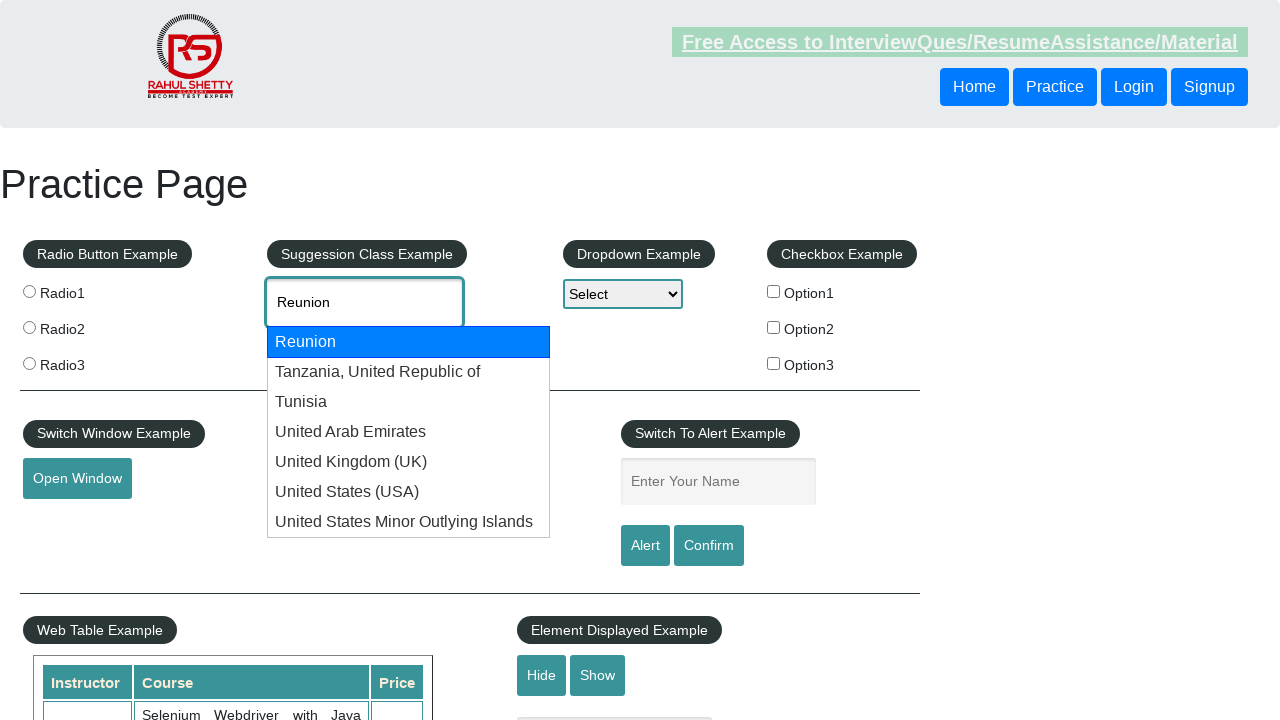

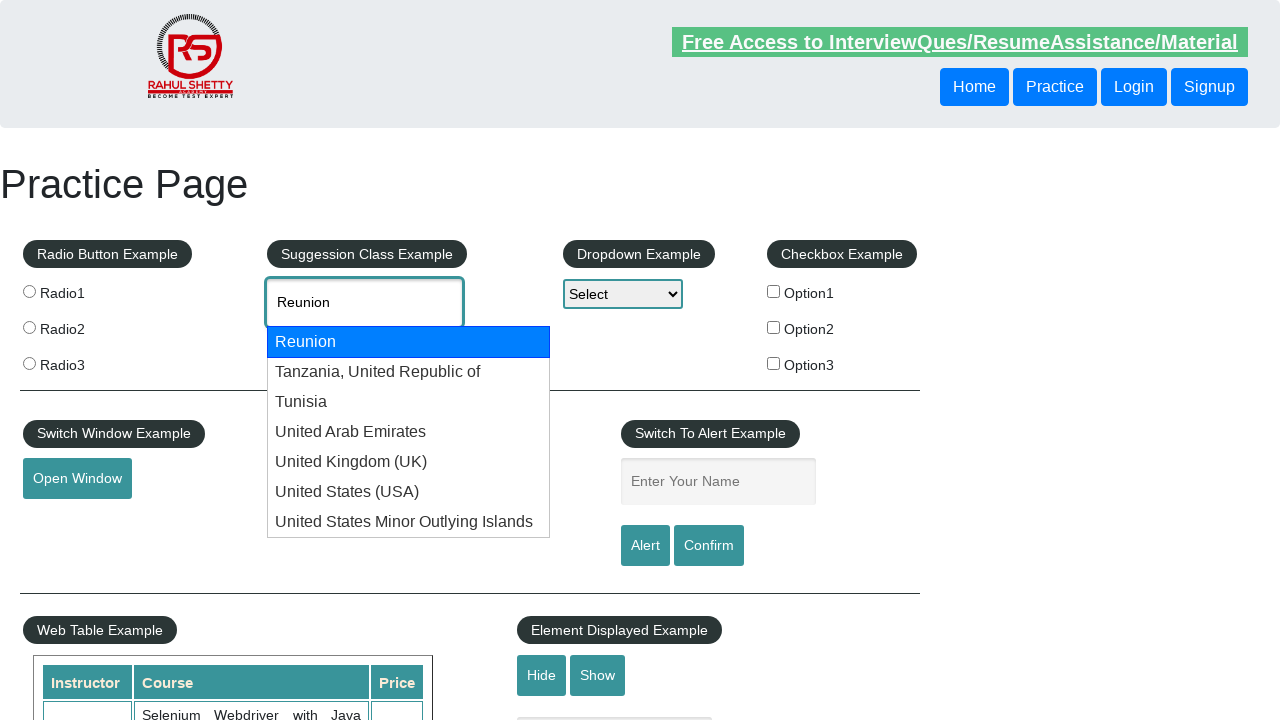